Tests editing a todo item by double-clicking, entering new text, and pressing Enter

Starting URL: https://demo.playwright.dev/todomvc

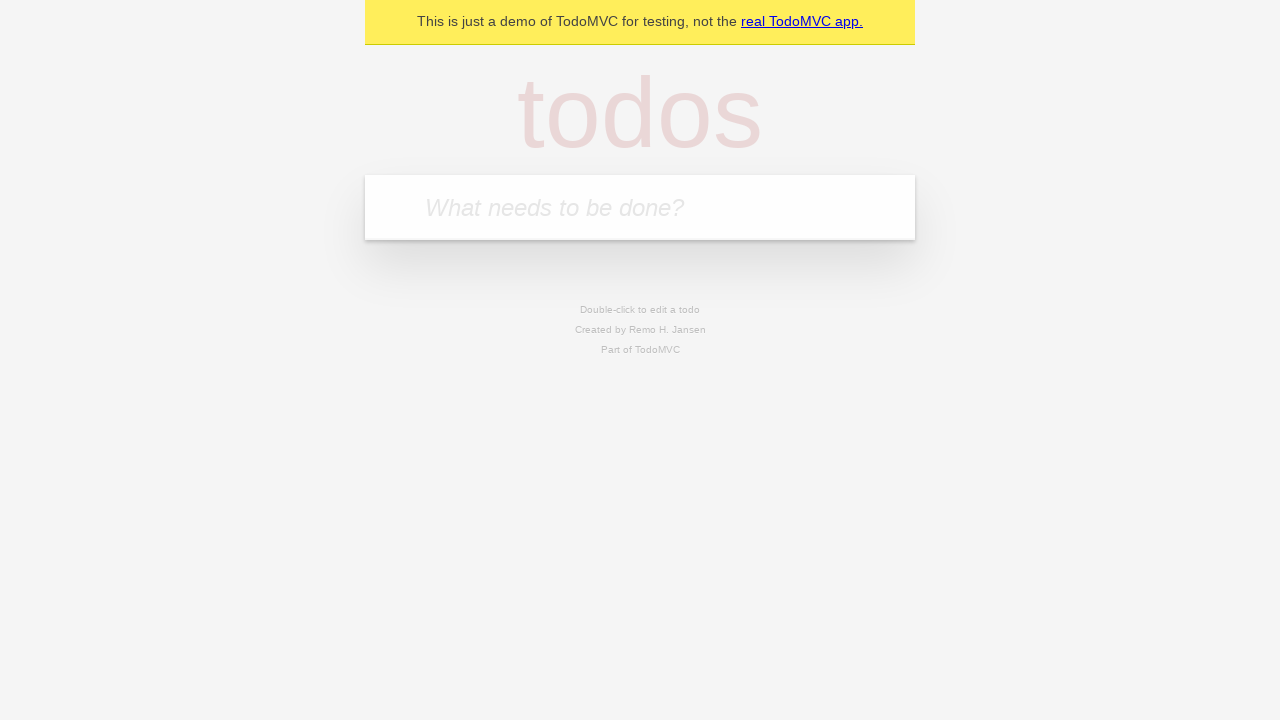

Filled todo input with 'buy some cheese' on internal:attr=[placeholder="What needs to be done?"i]
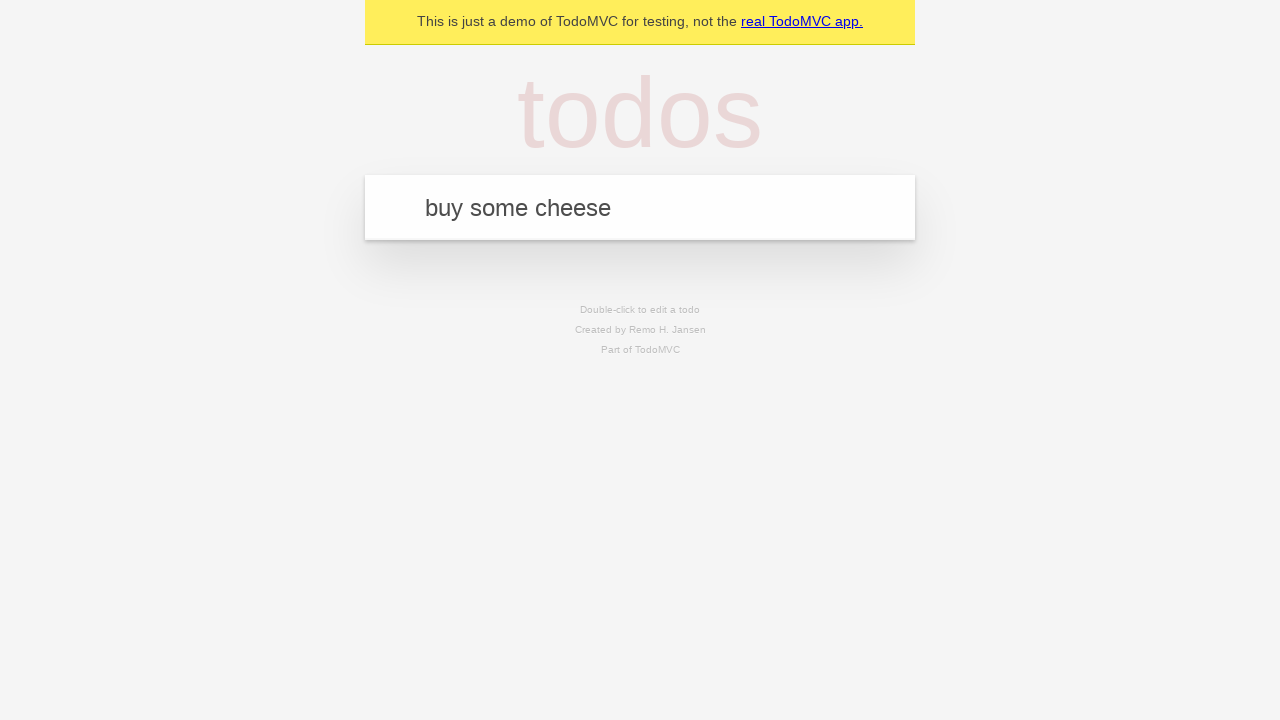

Pressed Enter to create first todo item on internal:attr=[placeholder="What needs to be done?"i]
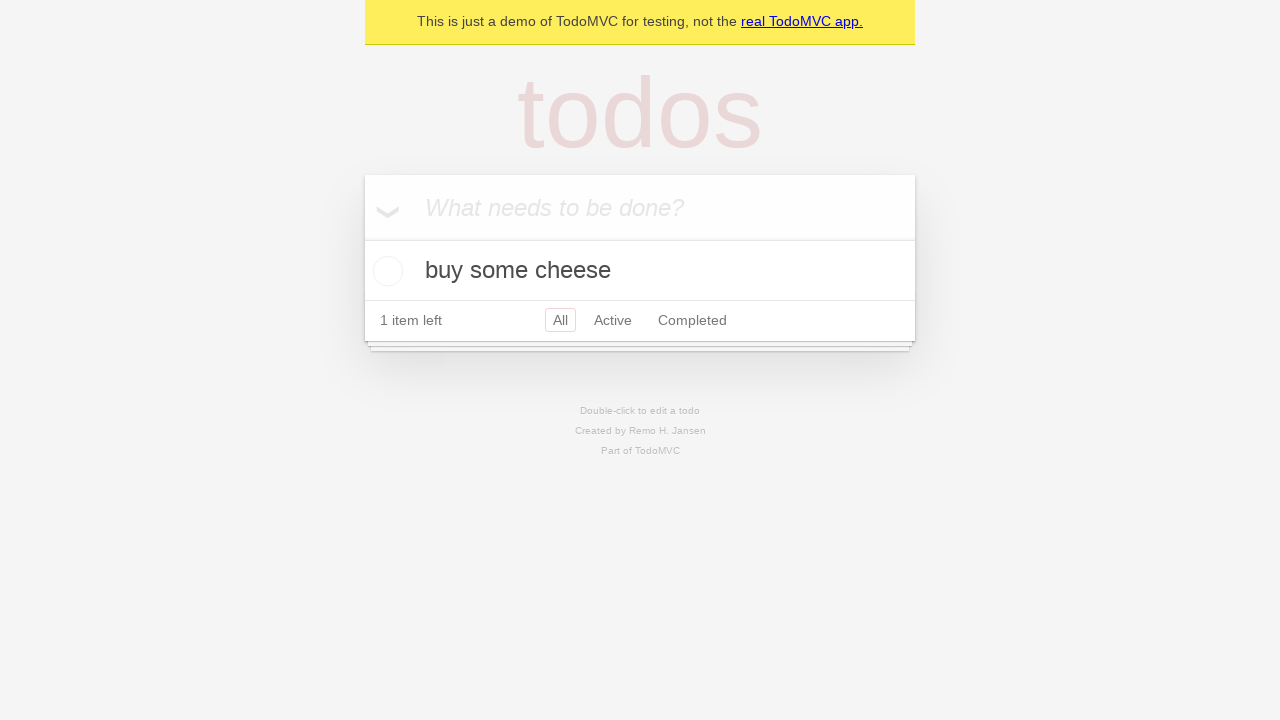

Filled todo input with 'feed the cat' on internal:attr=[placeholder="What needs to be done?"i]
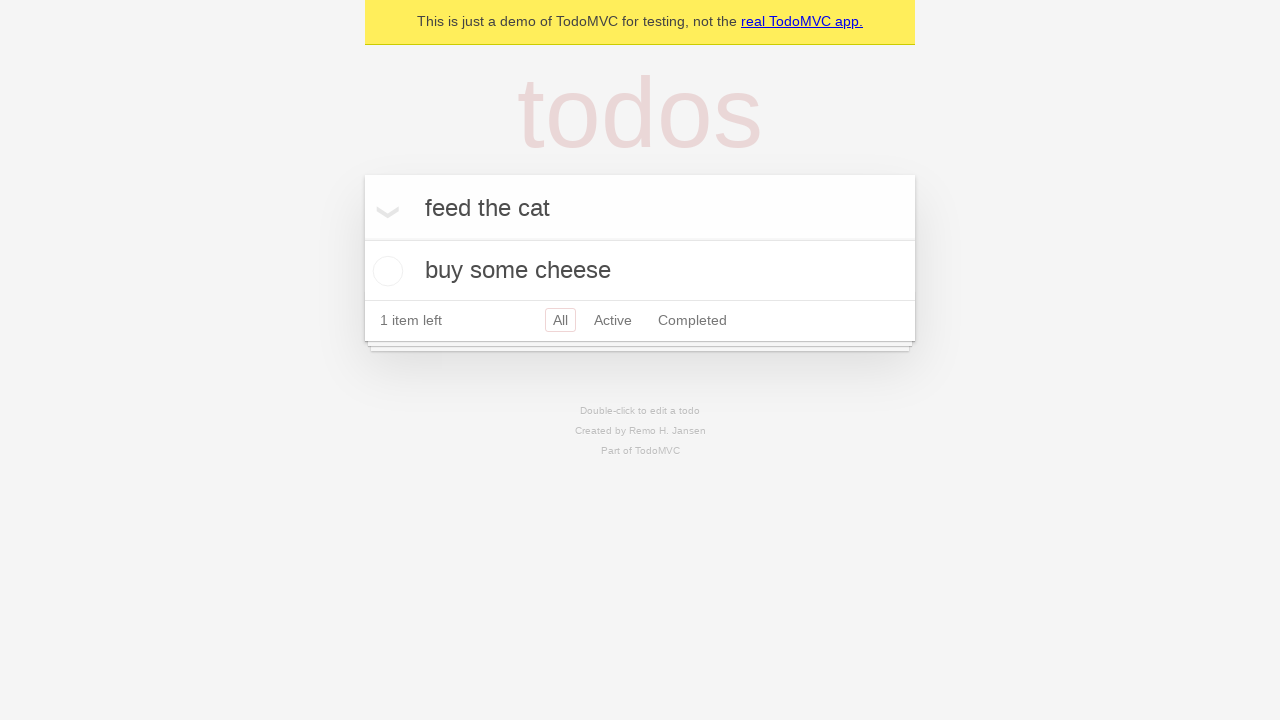

Pressed Enter to create second todo item on internal:attr=[placeholder="What needs to be done?"i]
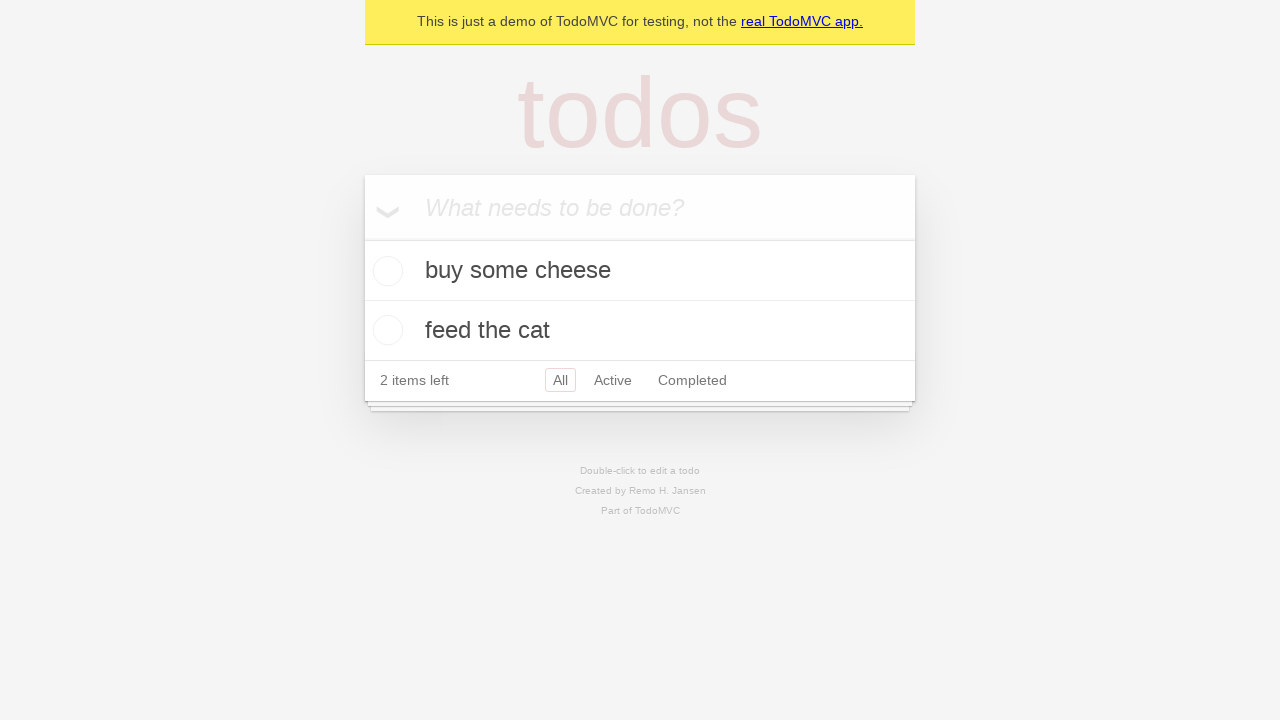

Filled todo input with 'book a doctors appointment' on internal:attr=[placeholder="What needs to be done?"i]
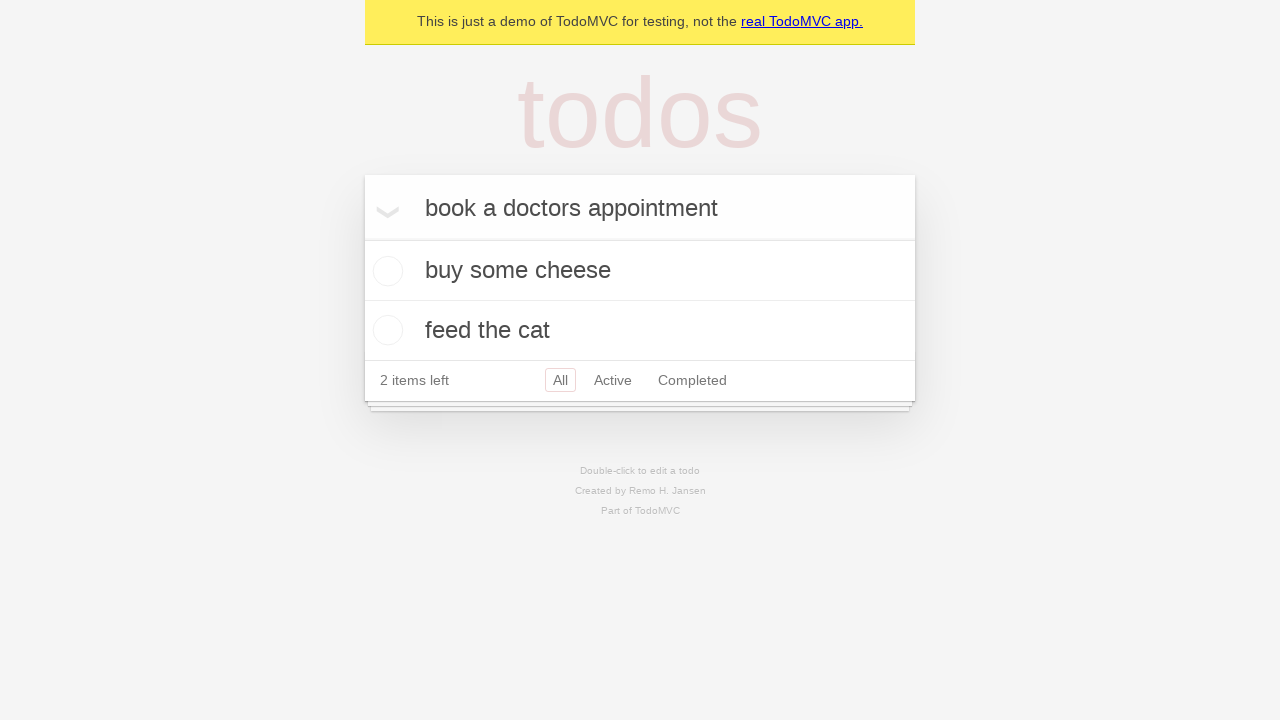

Pressed Enter to create third todo item on internal:attr=[placeholder="What needs to be done?"i]
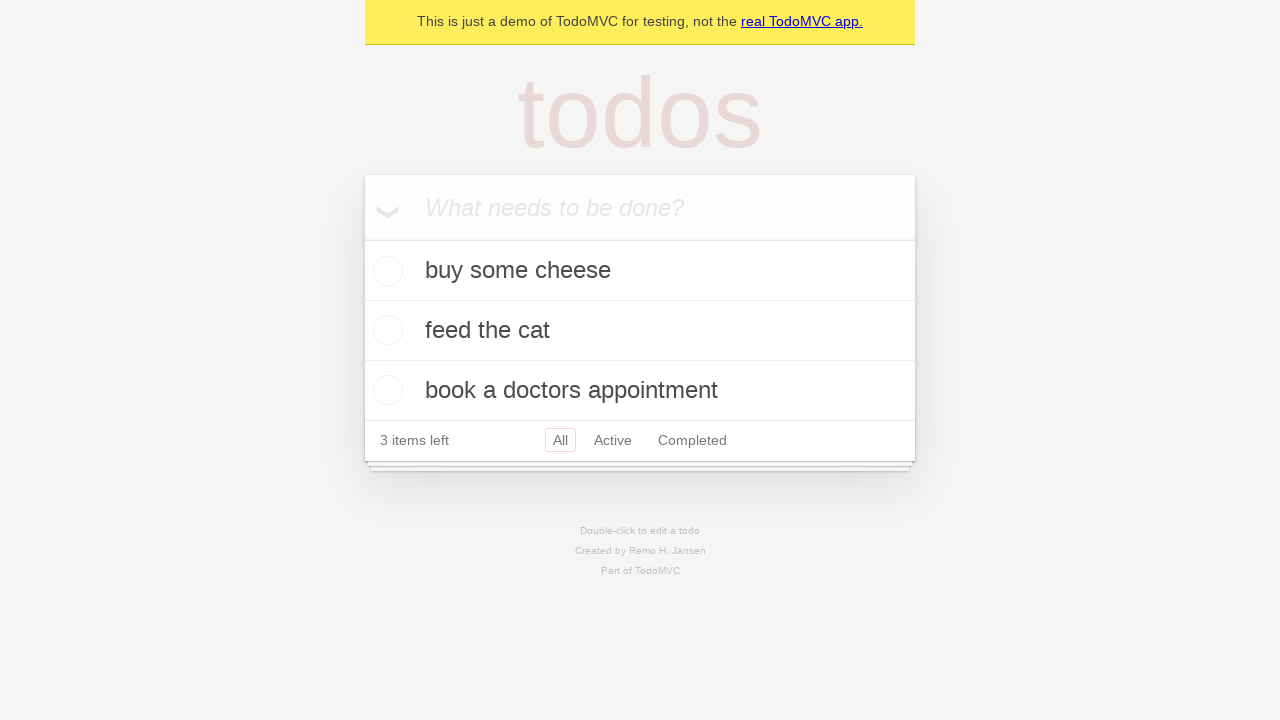

Waited for all 3 todo items to be created
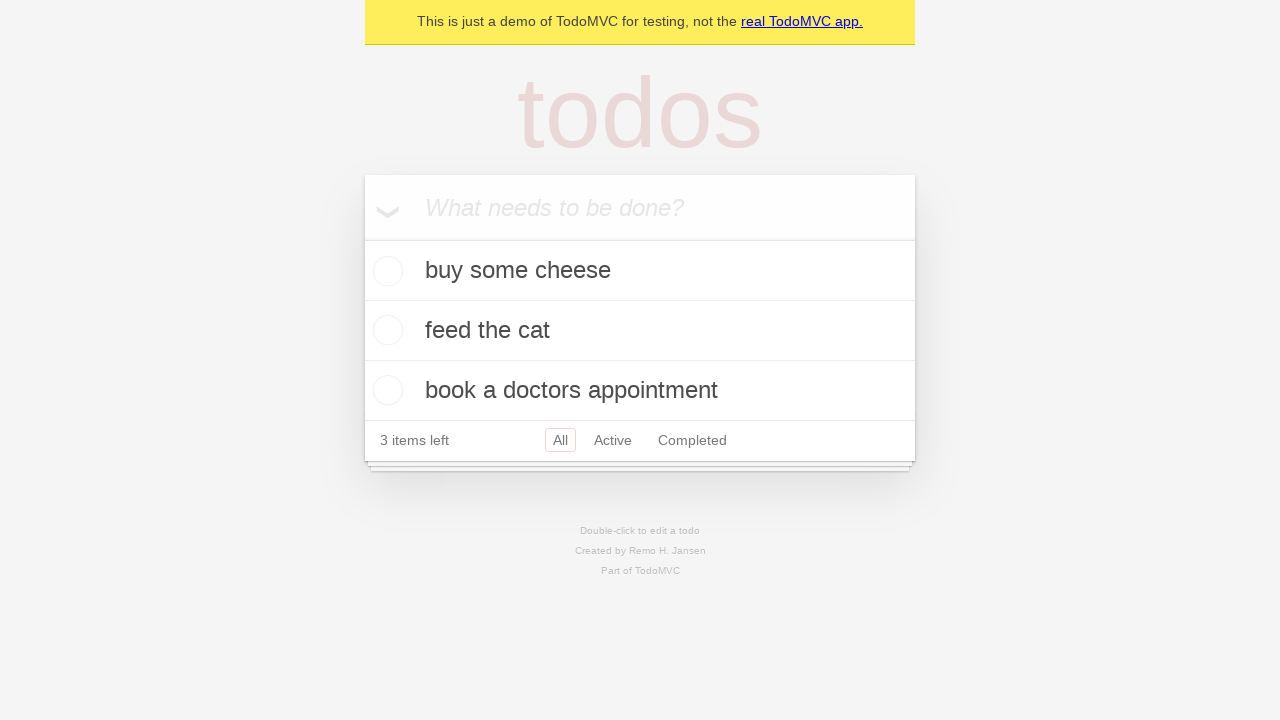

Double-clicked second todo item to enter edit mode at (640, 331) on internal:testid=[data-testid="todo-item"s] >> nth=1
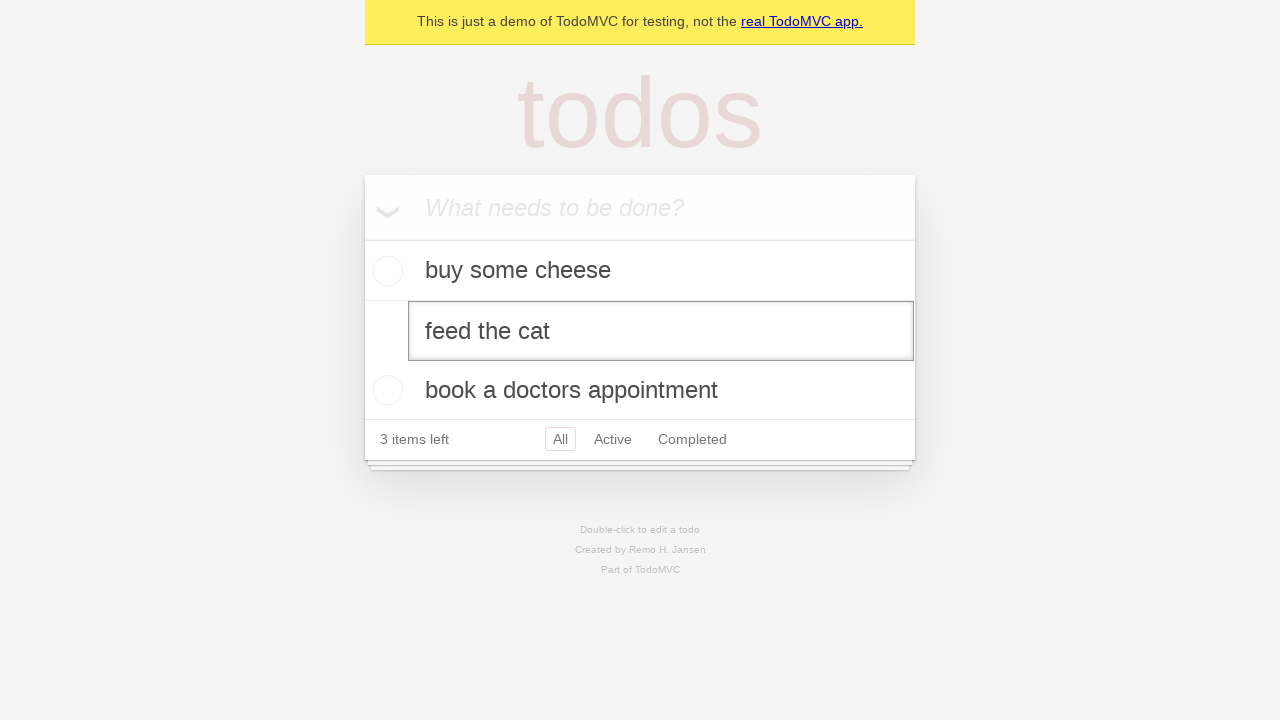

Filled edit textbox with new text 'buy some sausages' on internal:testid=[data-testid="todo-item"s] >> nth=1 >> internal:role=textbox[nam
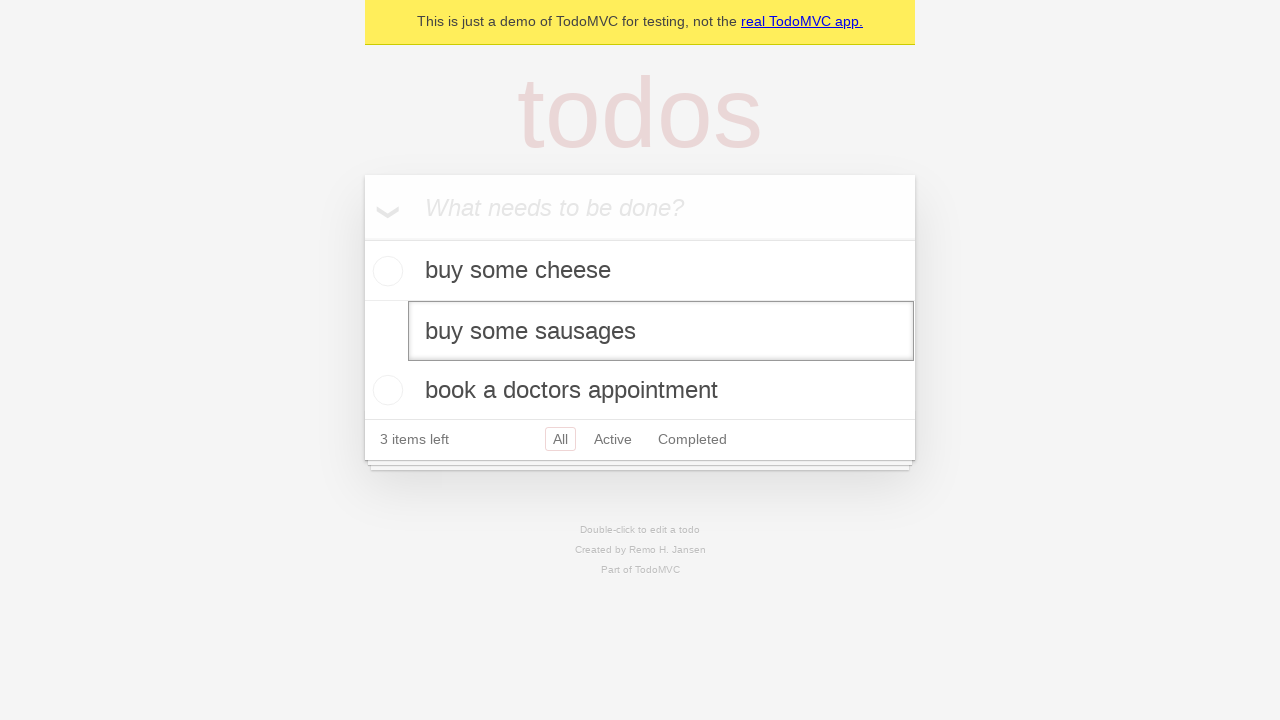

Pressed Enter to save edited todo item on internal:testid=[data-testid="todo-item"s] >> nth=1 >> internal:role=textbox[nam
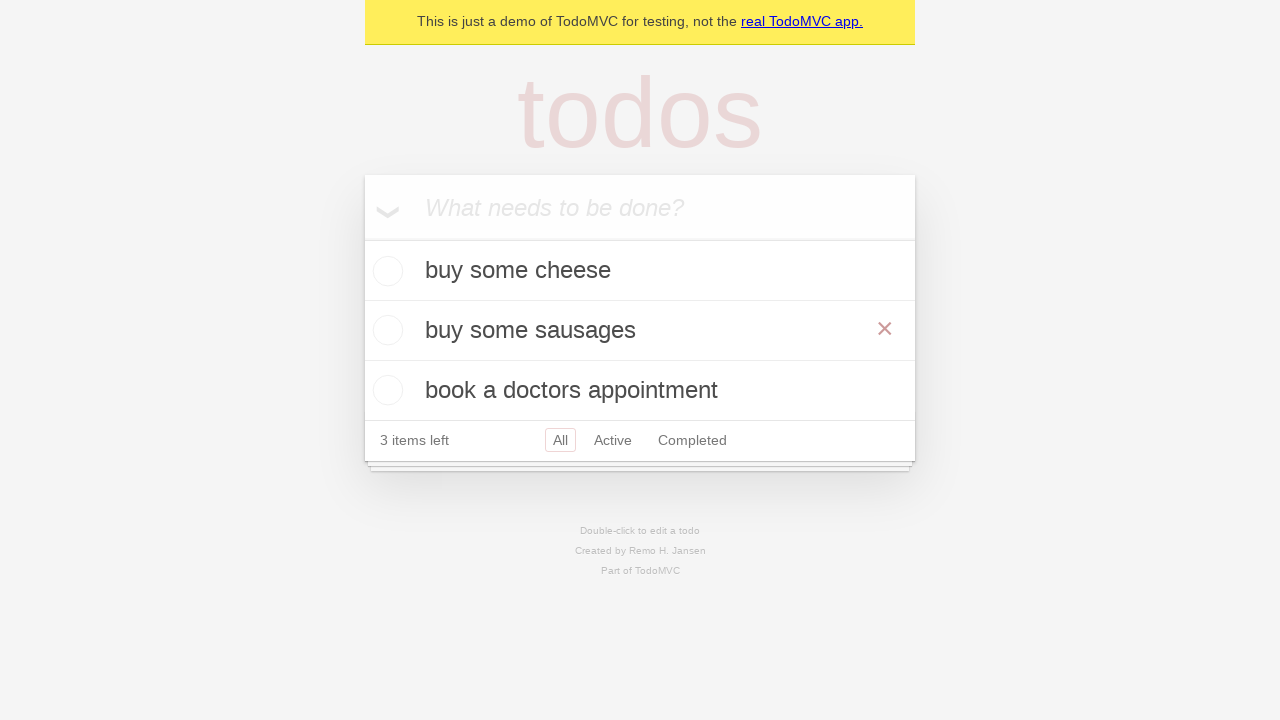

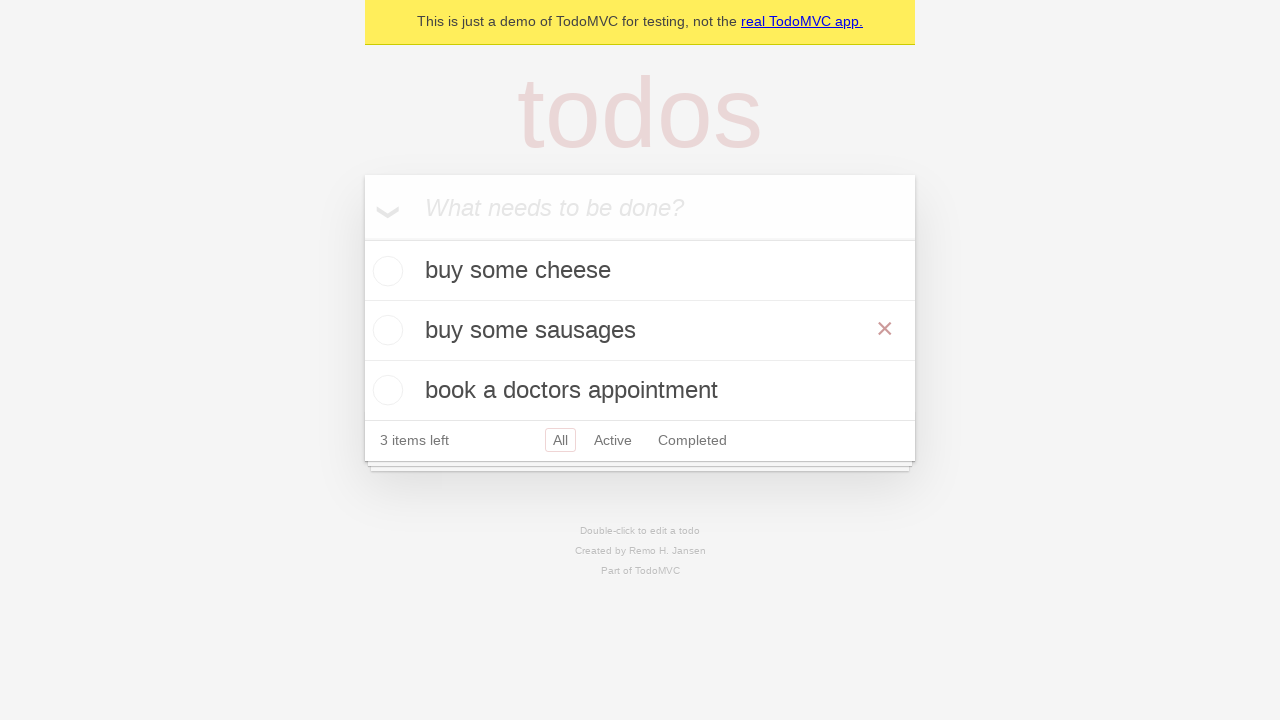